Tests clicking a button with multiple CSS classes and handling the resulting alert dialog

Starting URL: http://uitestingplayground.com/

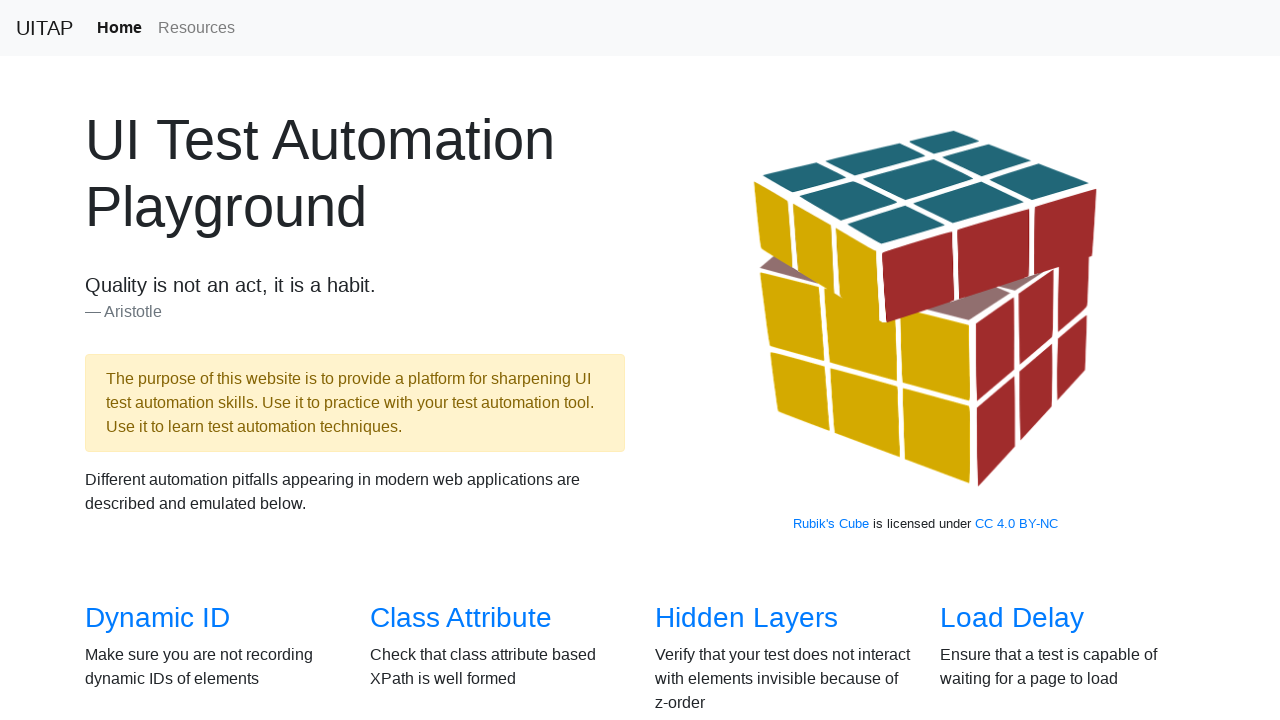

Clicked link to navigate to Class Attribute page at (461, 618) on a[href='/classattr']
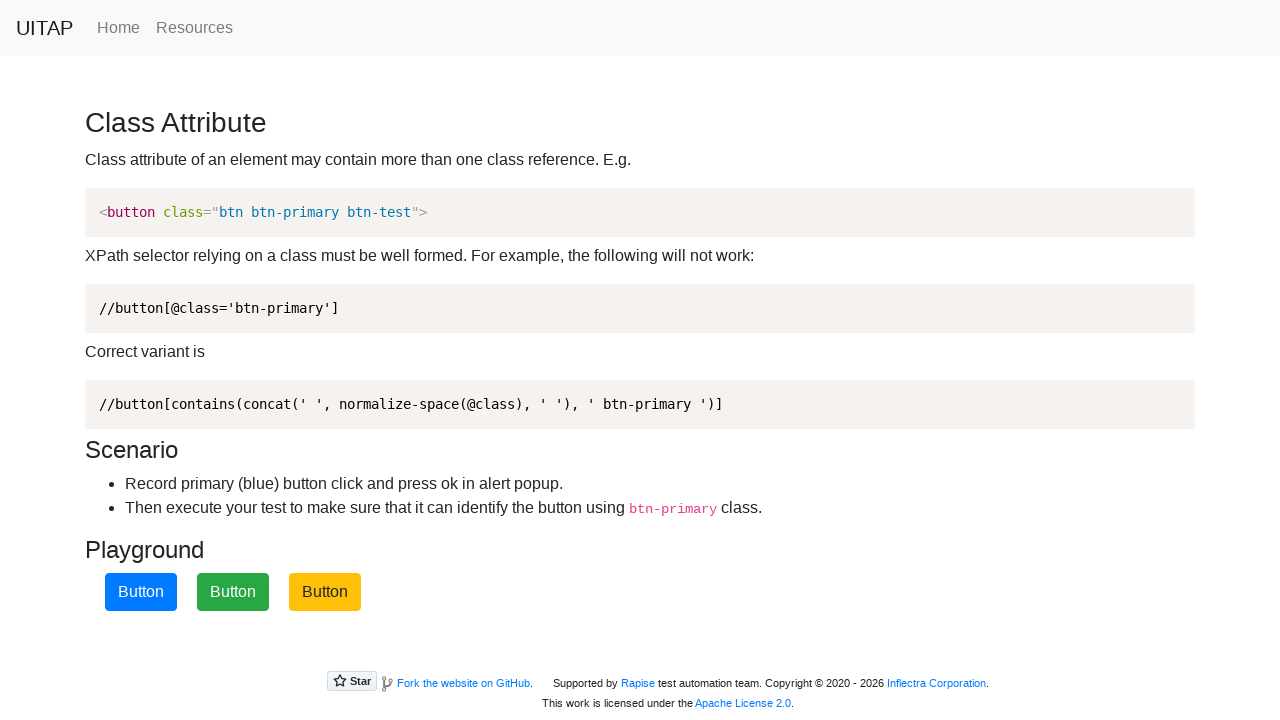

Set up dialog handler to accept alerts
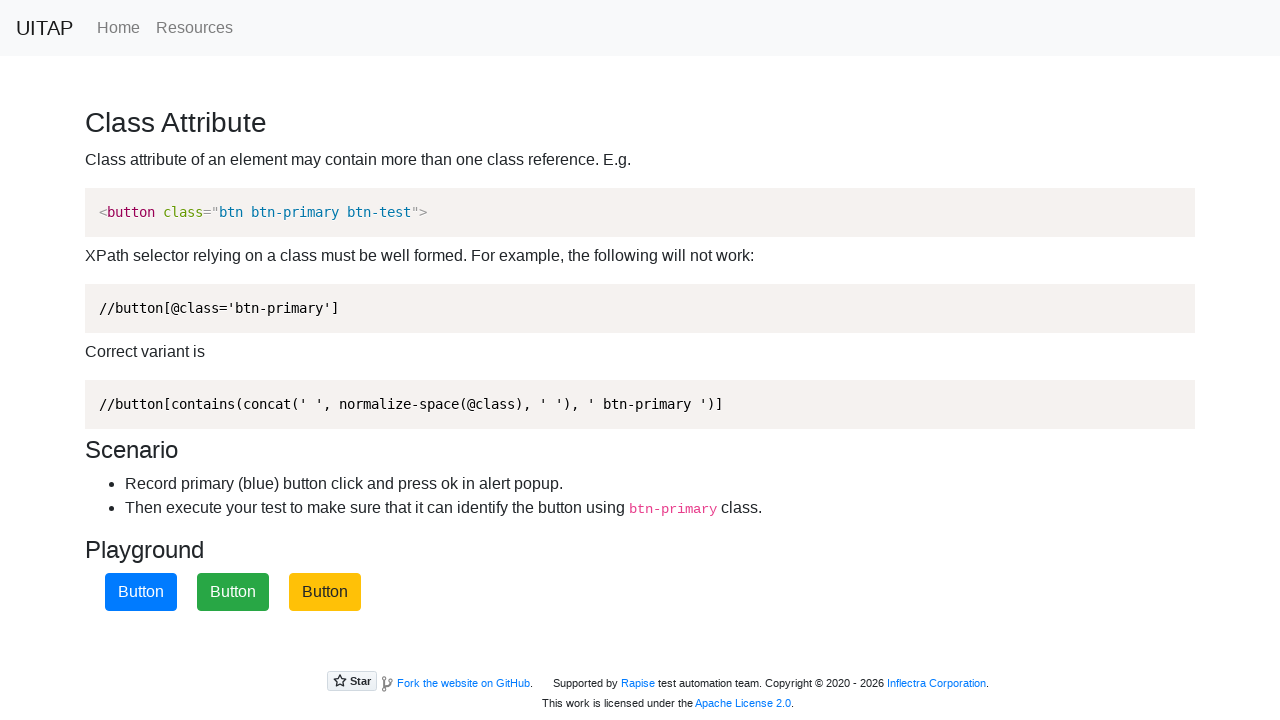

Clicked blue button with multiple CSS classes (btn-primary) at (141, 592) on button.btn-primary
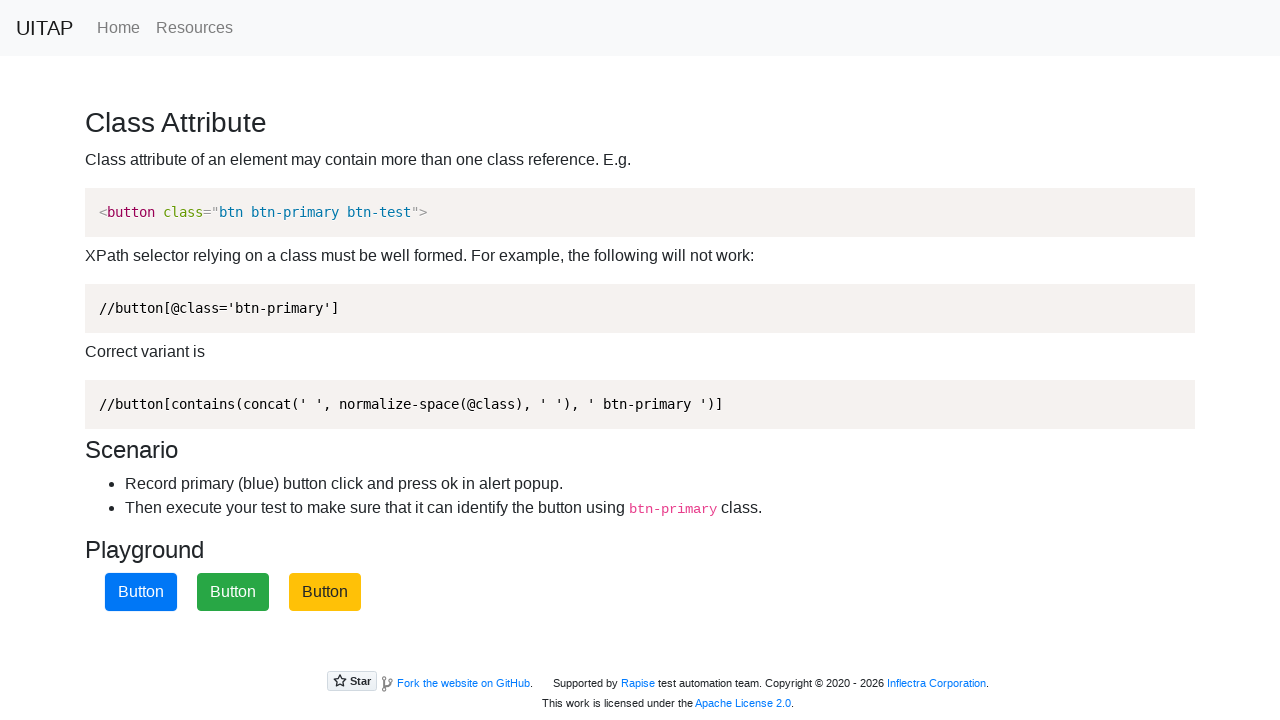

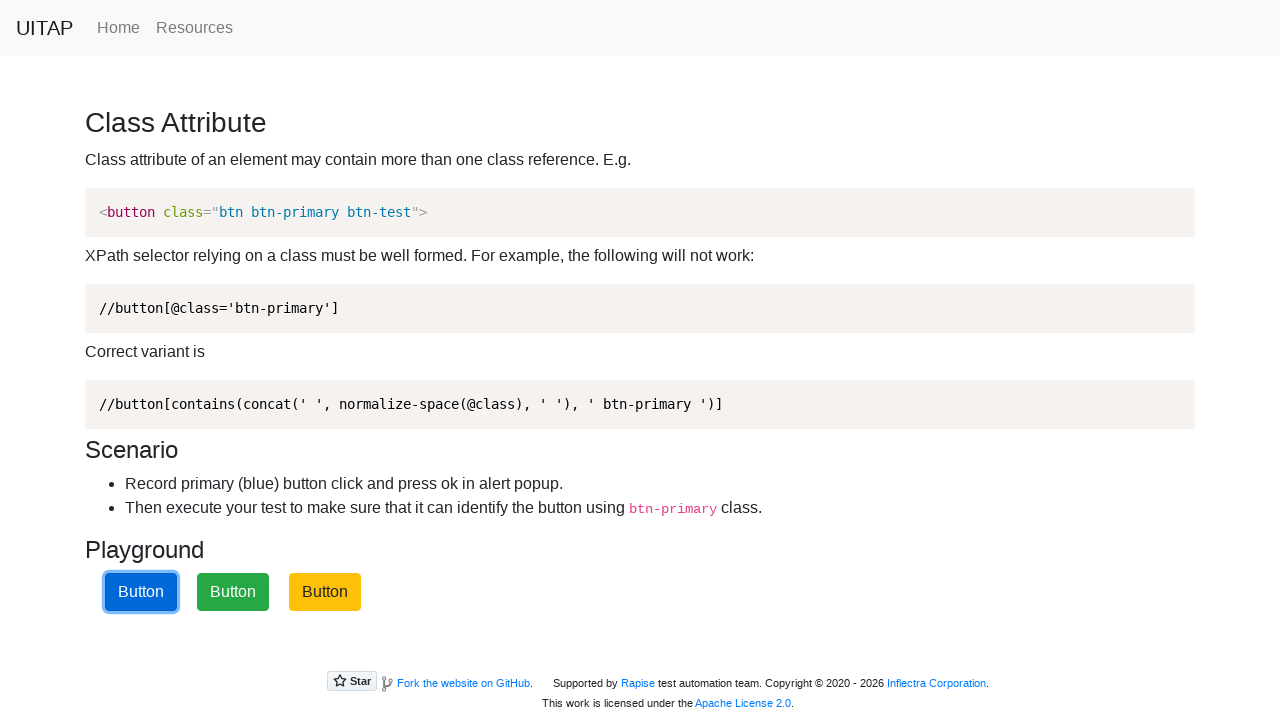